Tests button click and alert handling functionality by clicking a primary button multiple times and dismissing the resulting alert

Starting URL: http://uitestingplayground.com/classattr

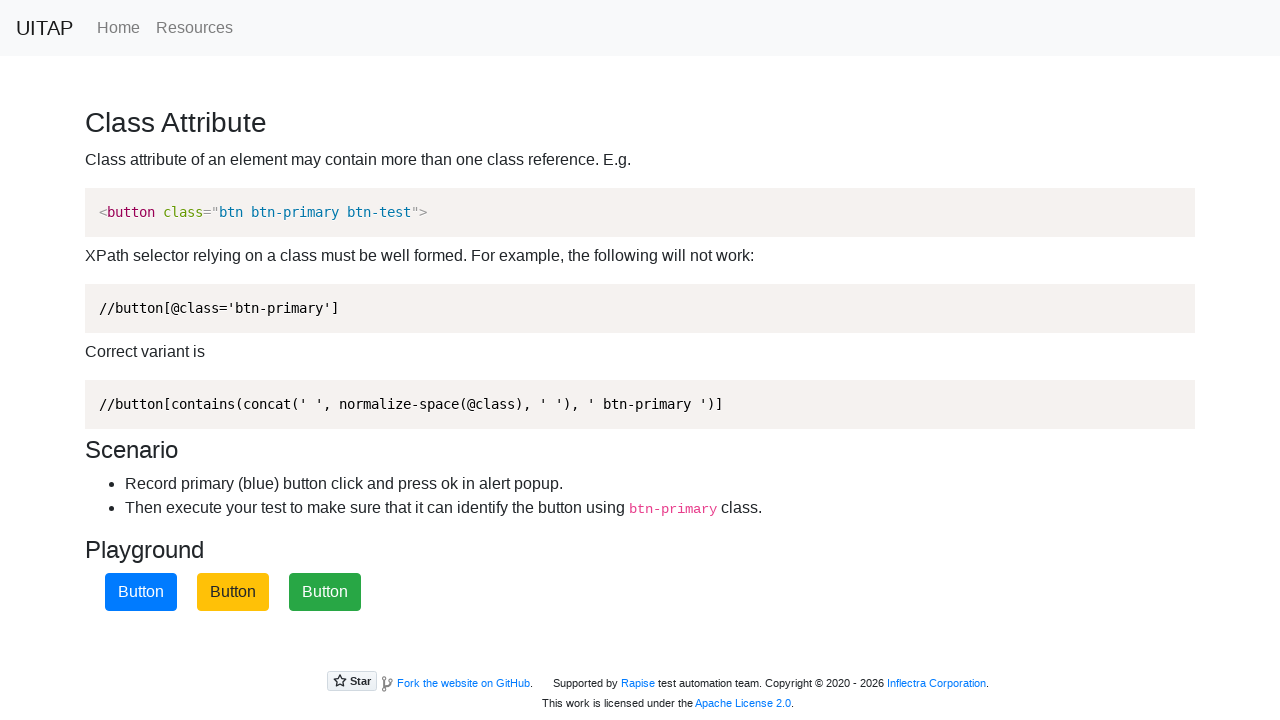

Clicked primary button (iteration 1) at (141, 592) on .btn-primary
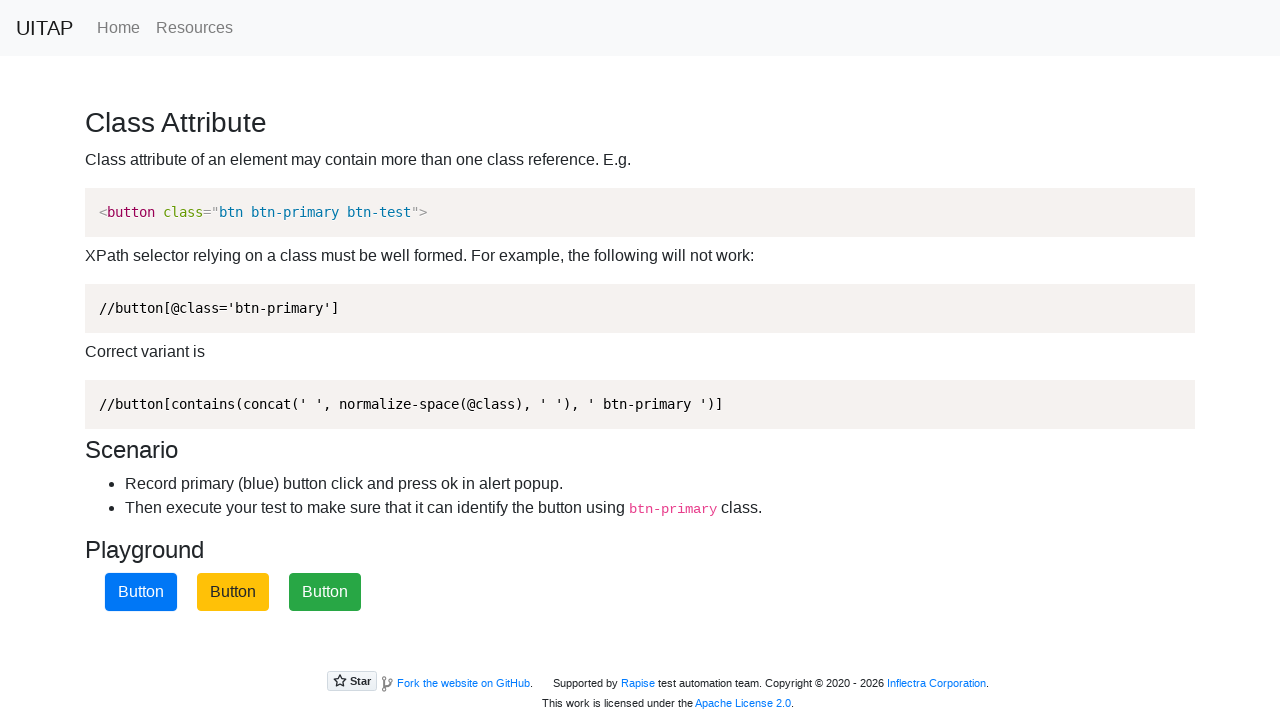

Set up alert handler and dismissed alert (iteration 1)
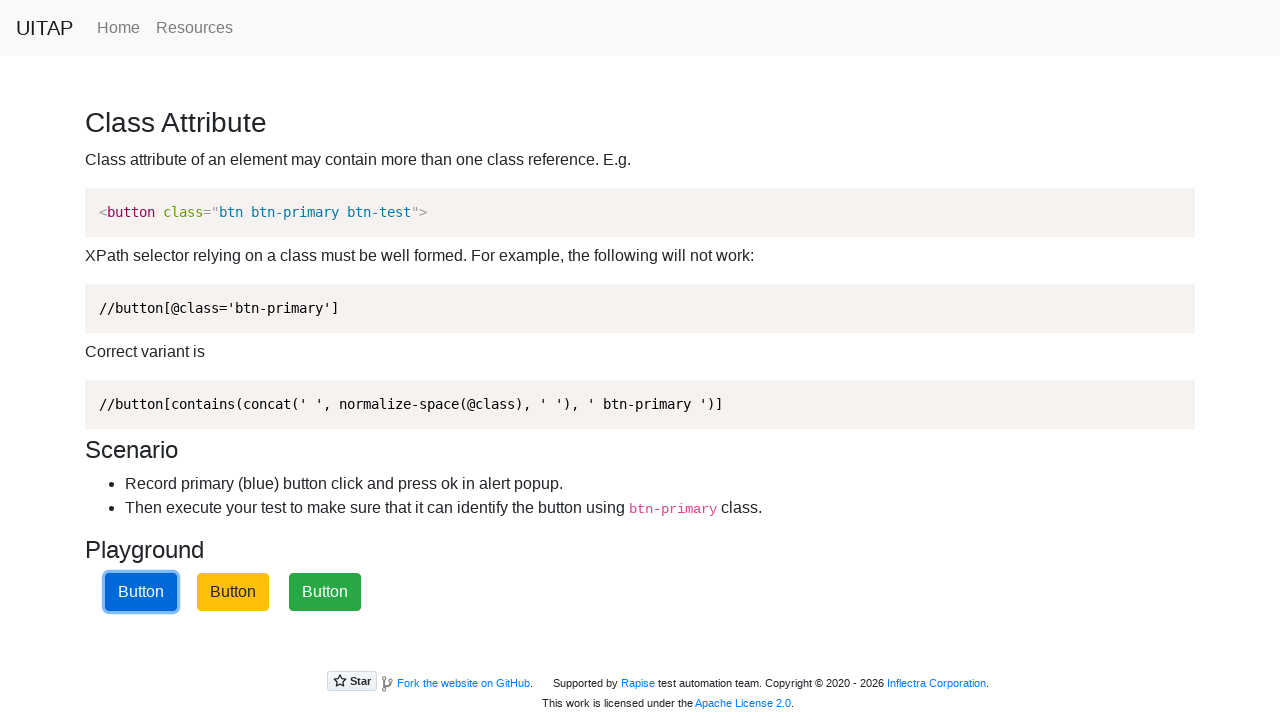

Reloaded page for next iteration
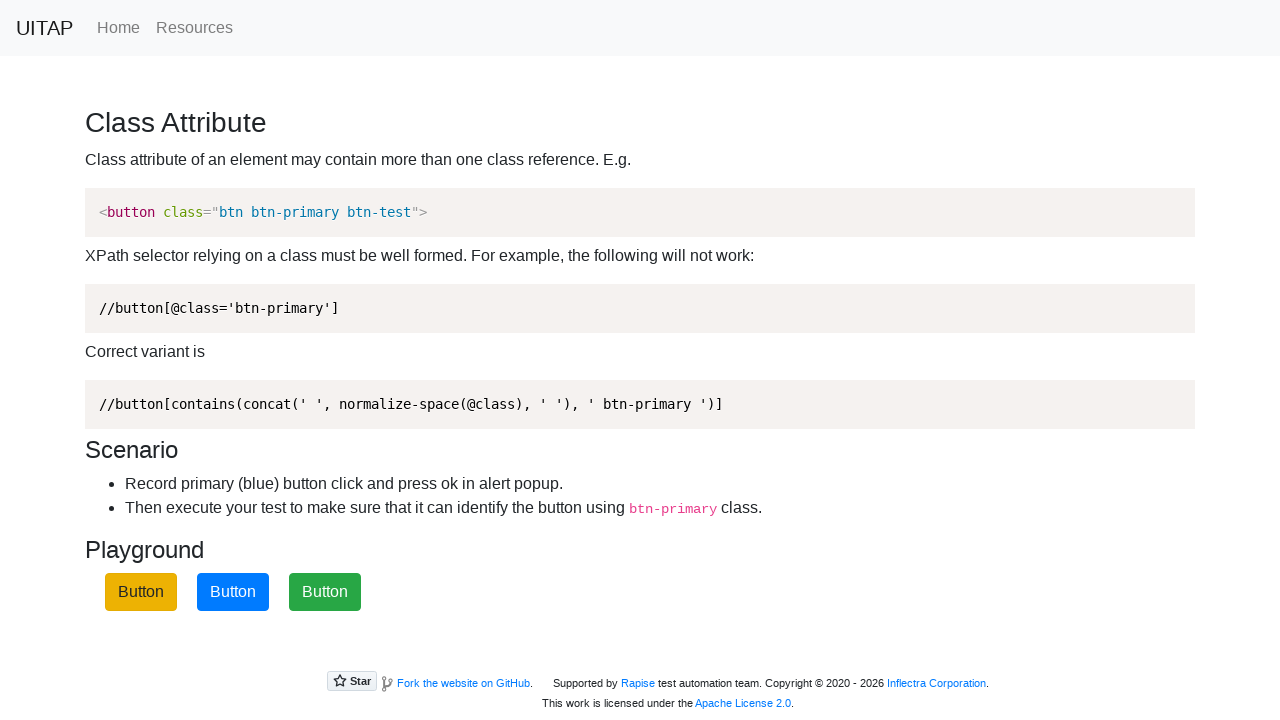

Clicked primary button (iteration 2) at (233, 592) on .btn-primary
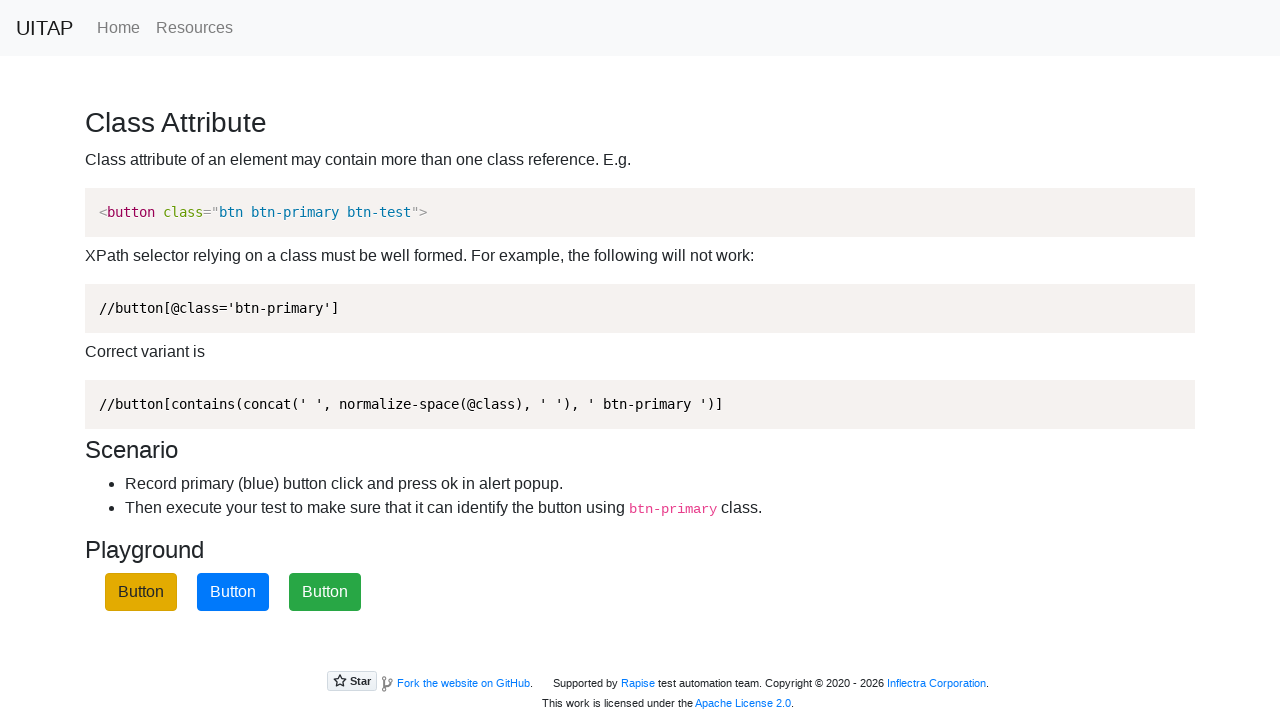

Set up alert handler and dismissed alert (iteration 2)
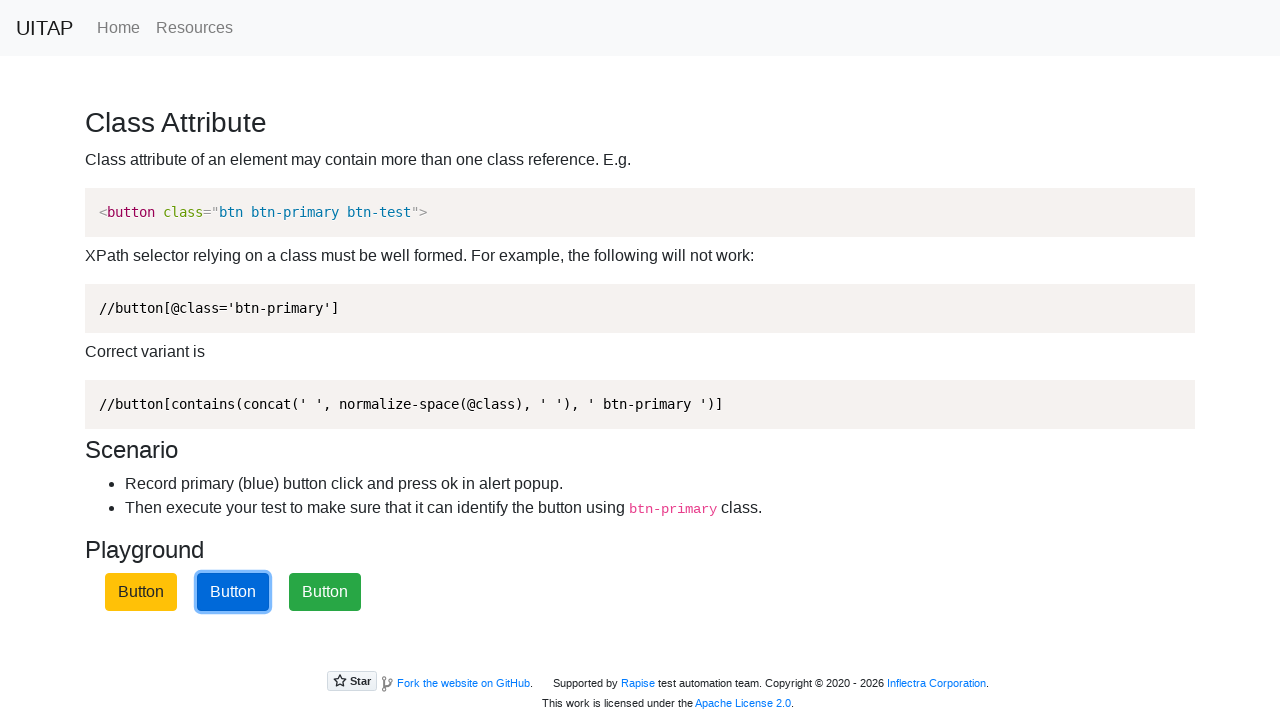

Reloaded page for next iteration
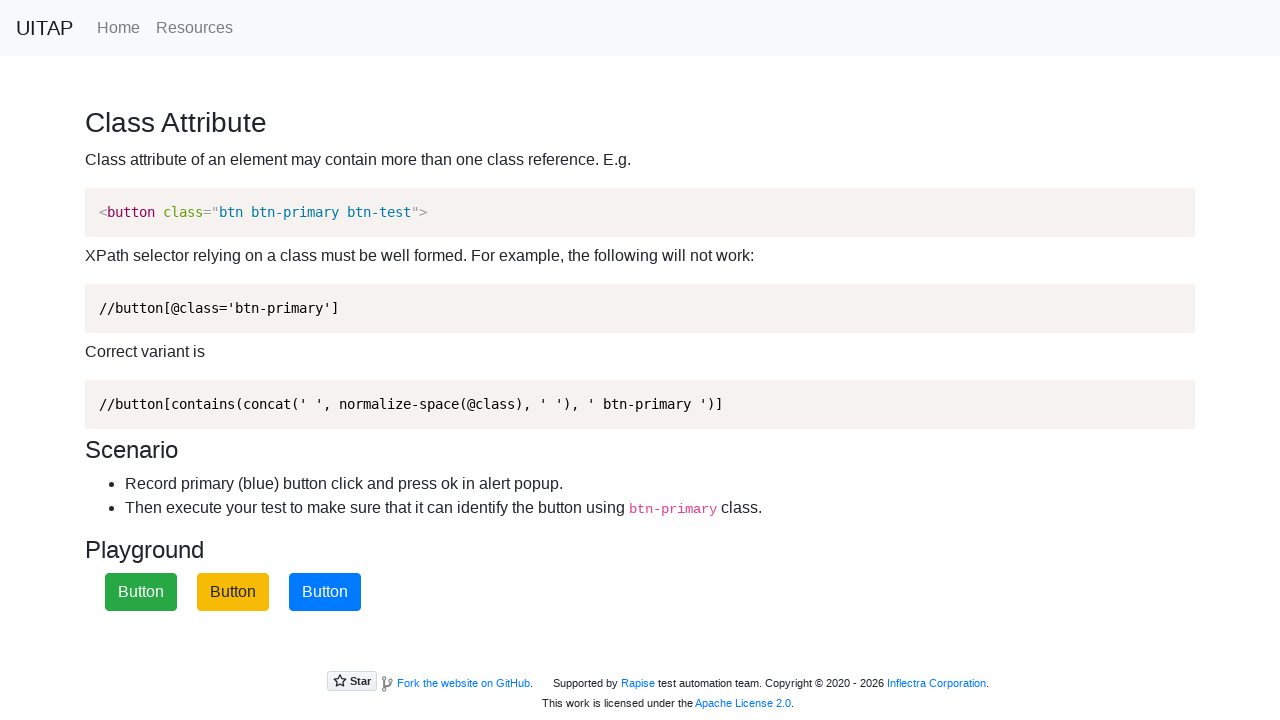

Clicked primary button (iteration 3) at (325, 592) on .btn-primary
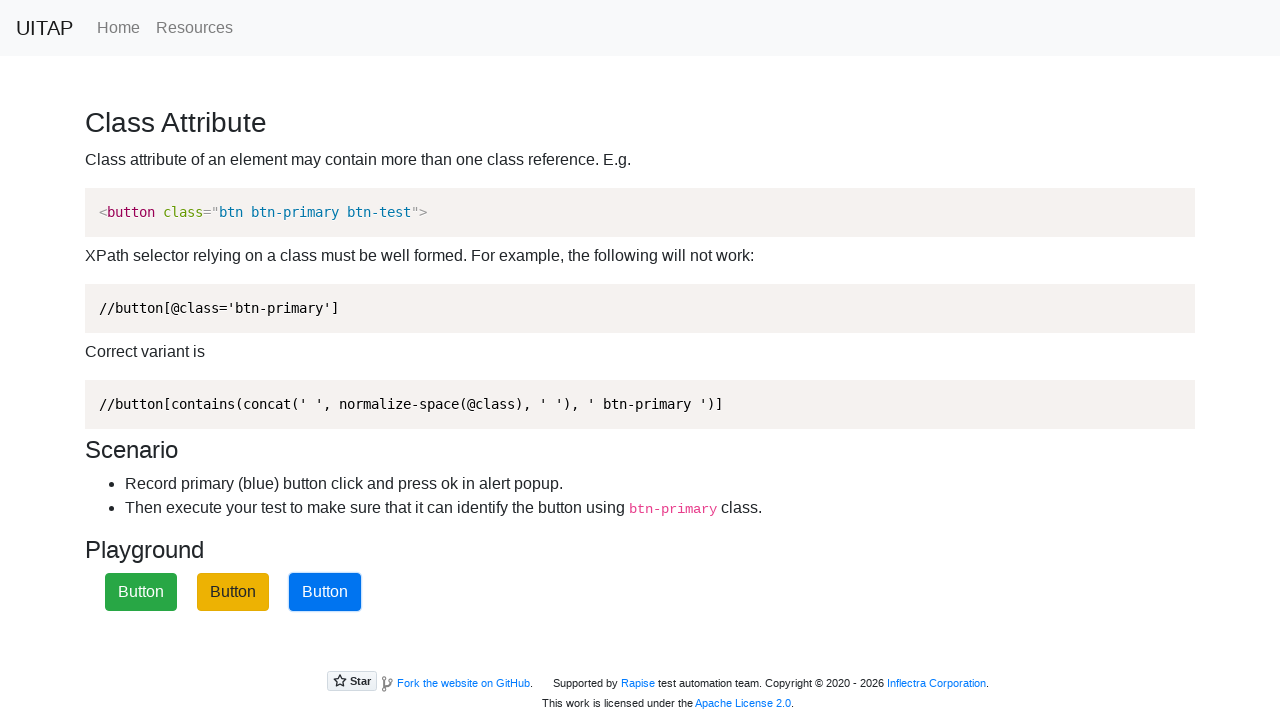

Set up alert handler and dismissed alert (iteration 3)
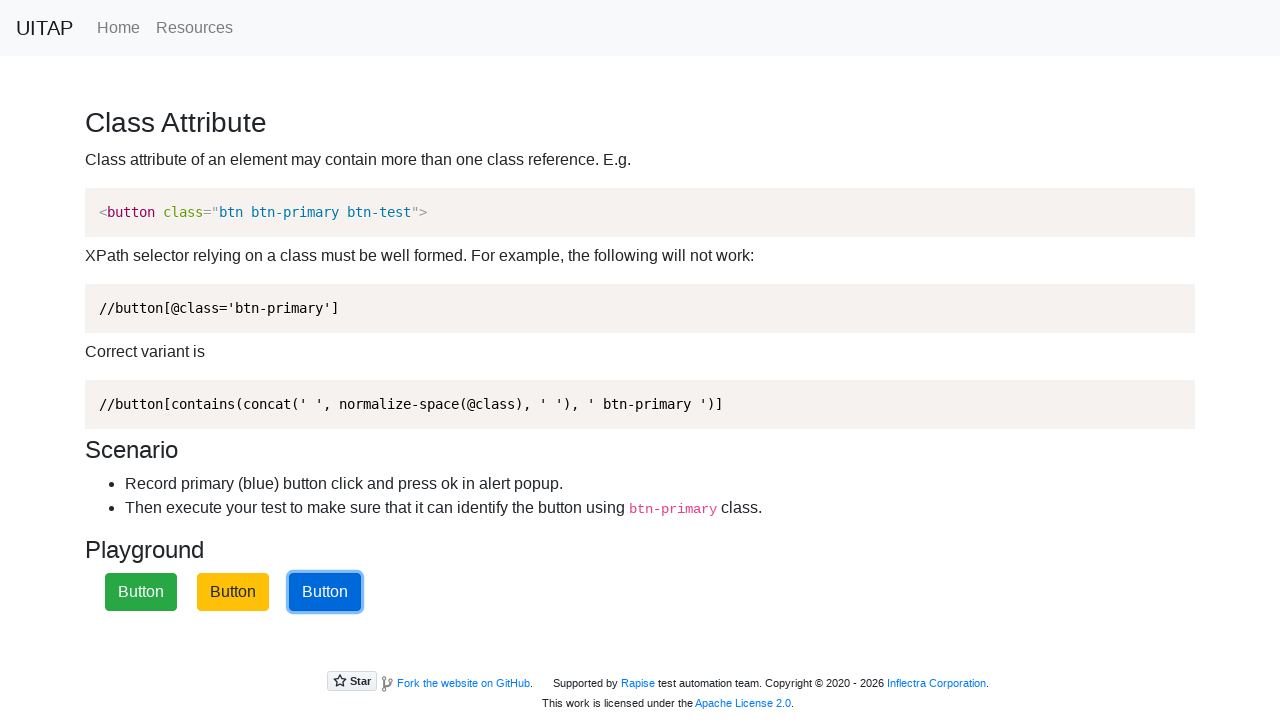

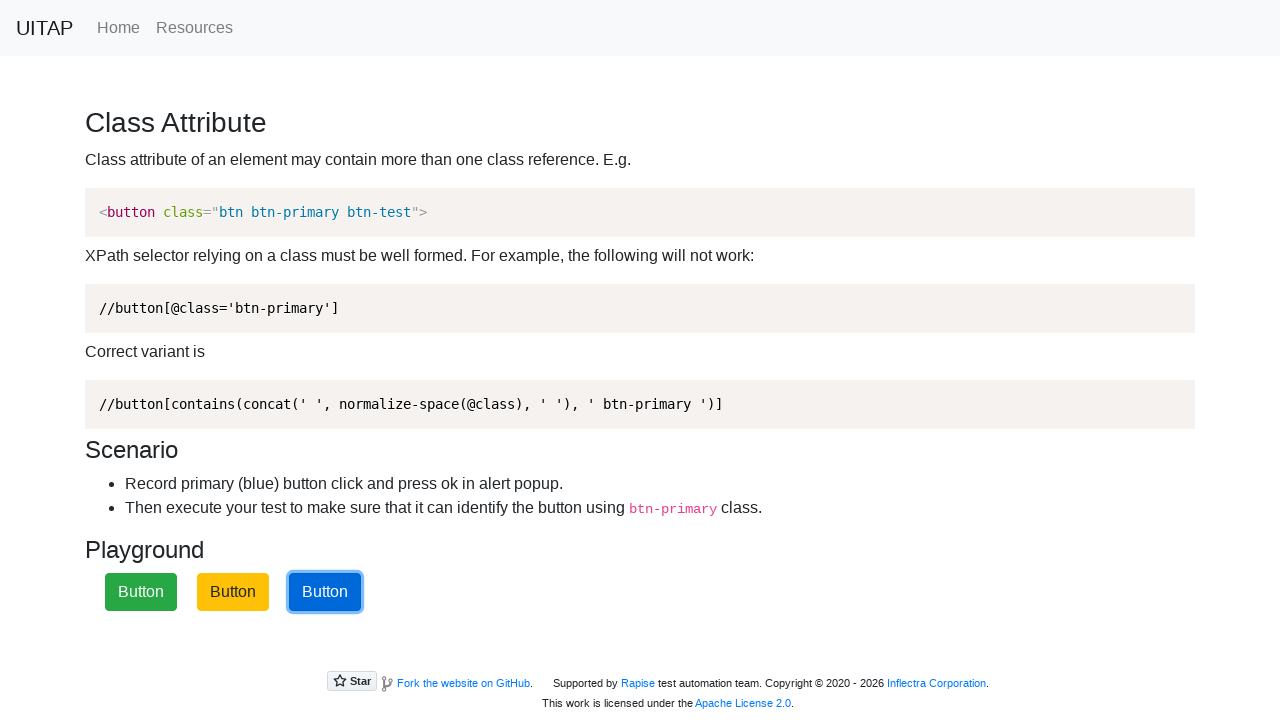